Tests dropdown functionality by selecting options using different methods: visible text, index, and value

Starting URL: https://the-internet.herokuapp.com/dropdown

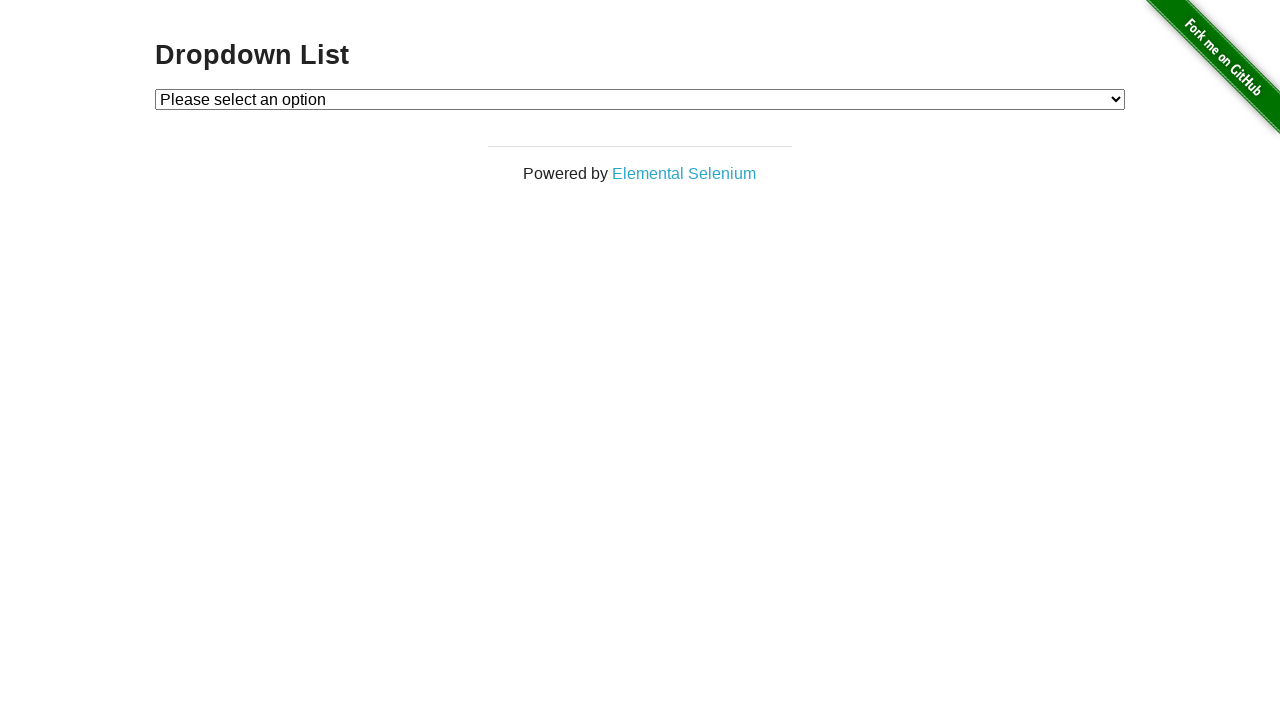

Located dropdown element with id 'dropdown'
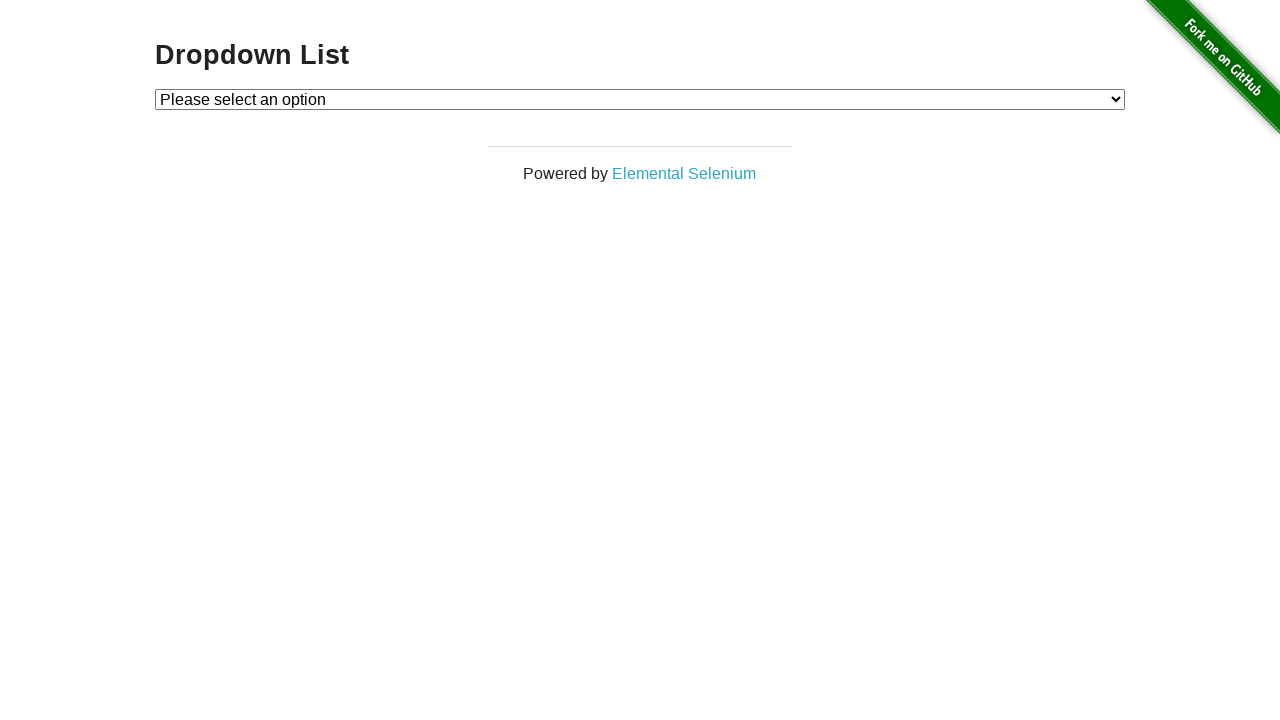

Selected 'Option 1' from dropdown by visible text on select#dropdown
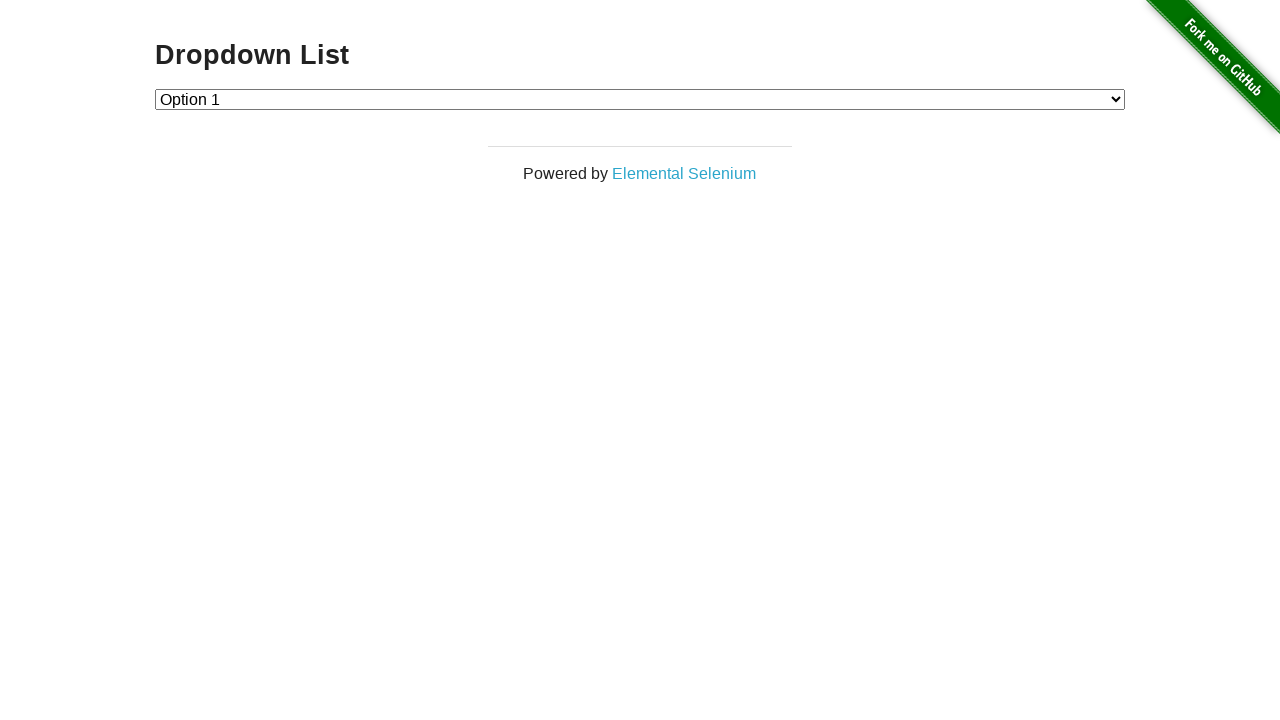

Selected dropdown option at index 2 (Option 2) on select#dropdown
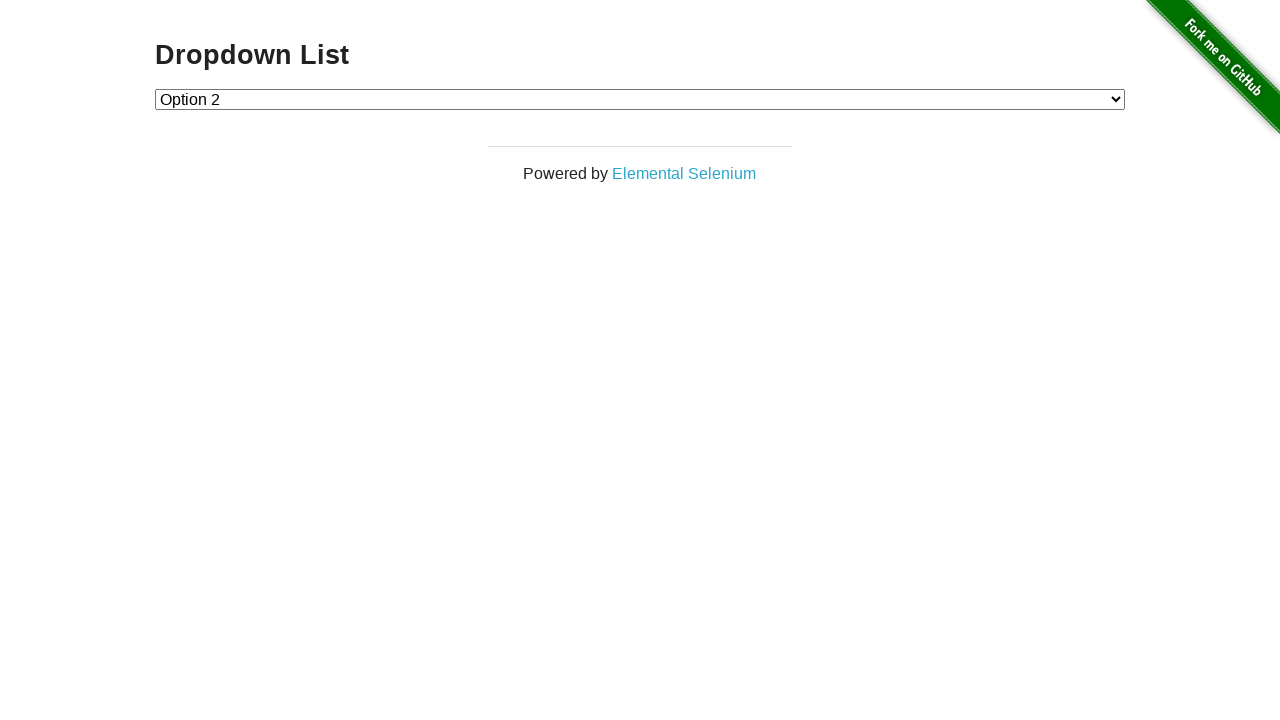

Selected dropdown option with value '1' (Option 1) on select#dropdown
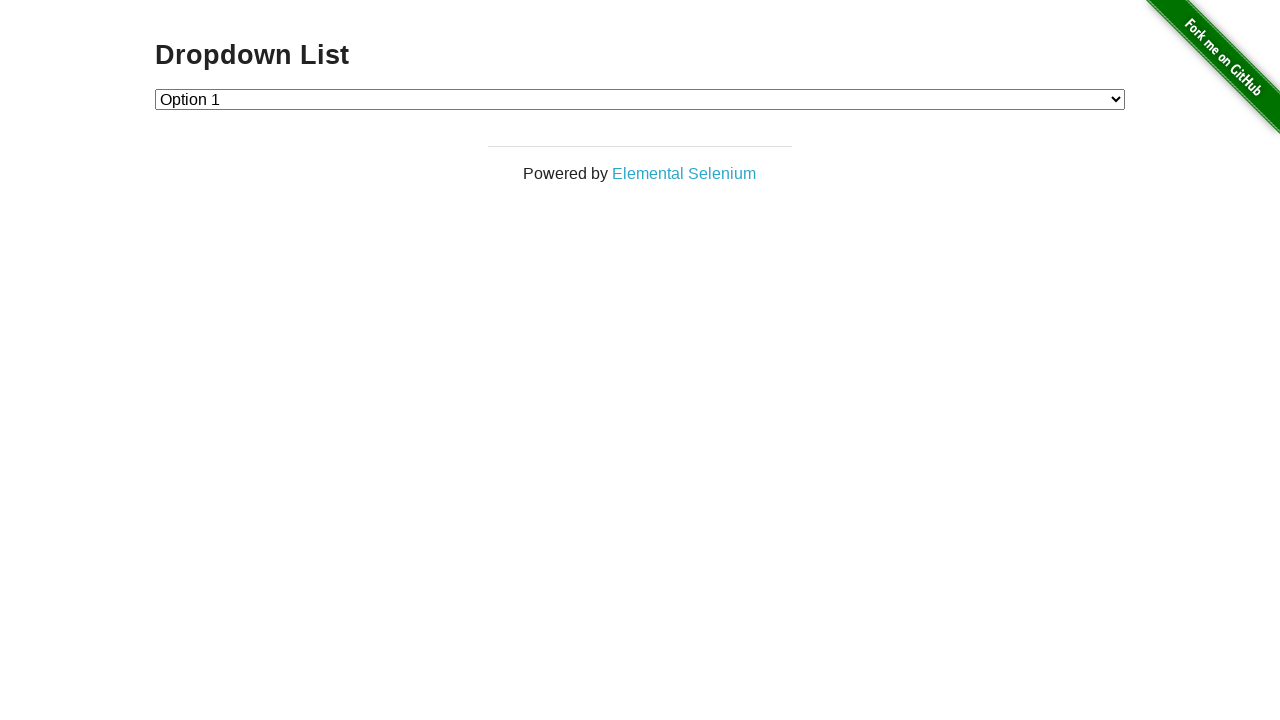

Verified dropdown element is visible
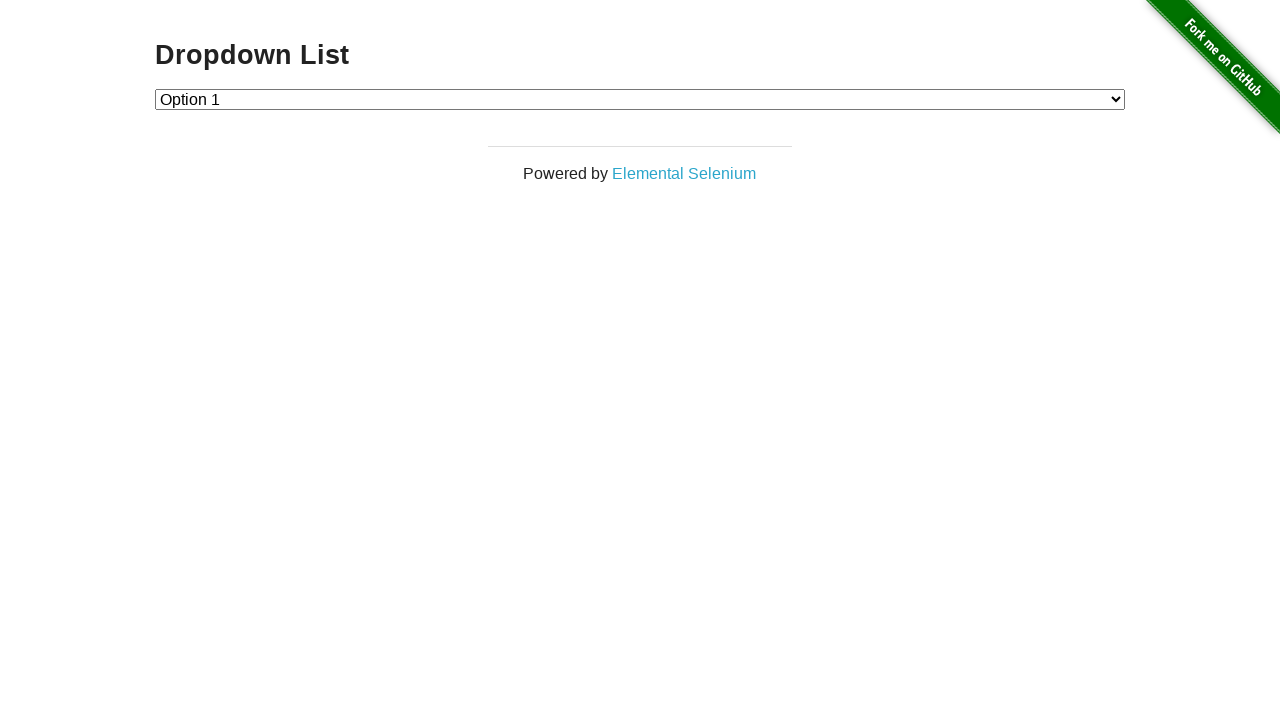

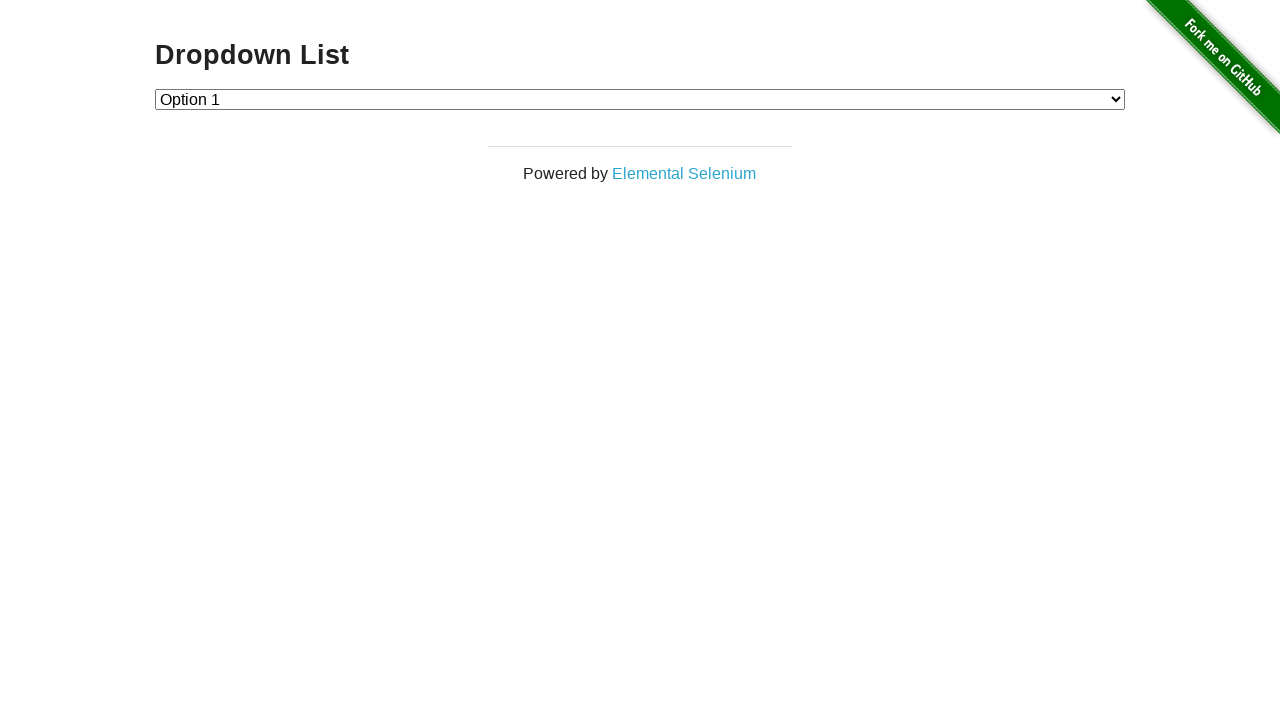